Tests navigation to the Book page by clicking the Book button

Starting URL: https://www.United.com/

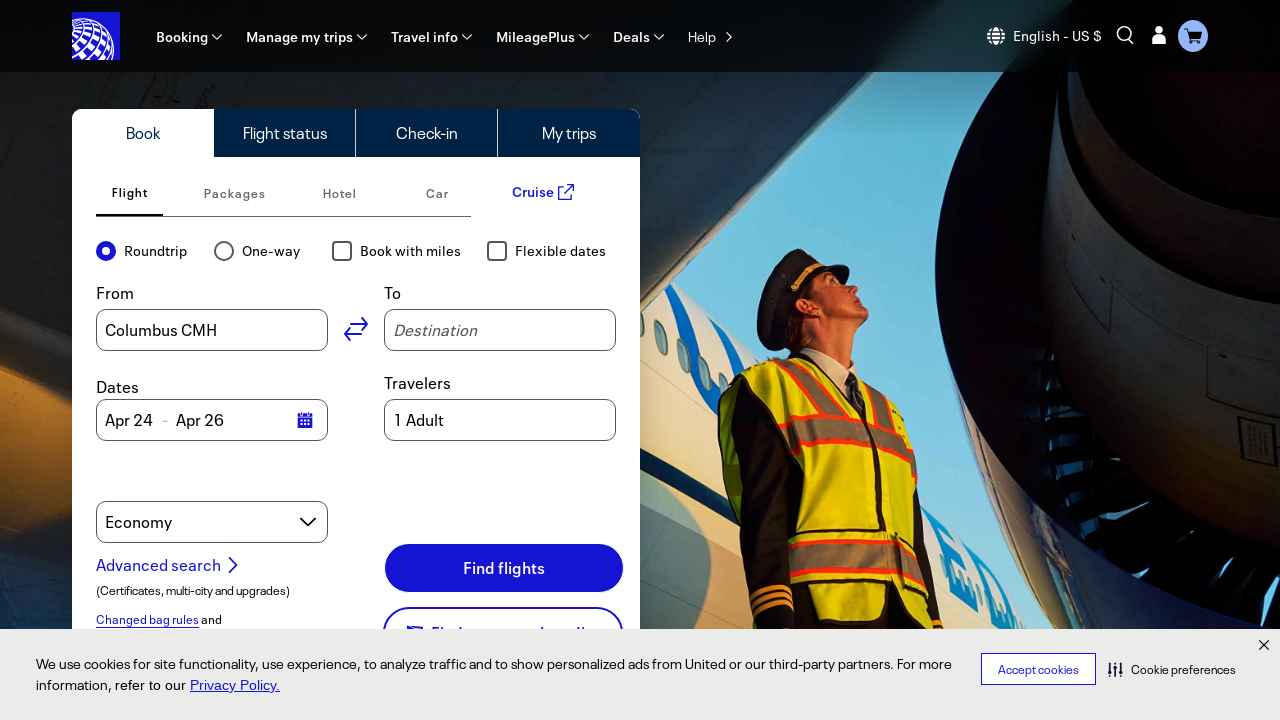

Navigated to United.com homepage
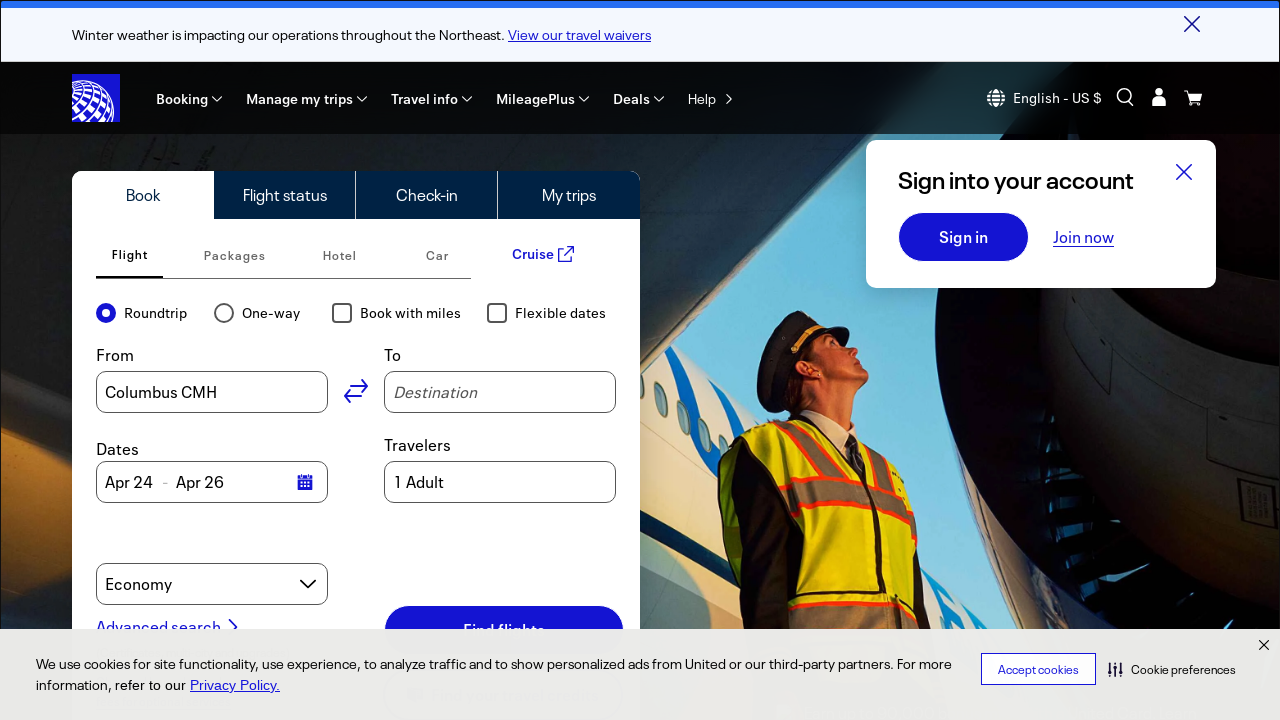

Clicked Book button to navigate to Book page at (189, 99) on button:has-text('Book')
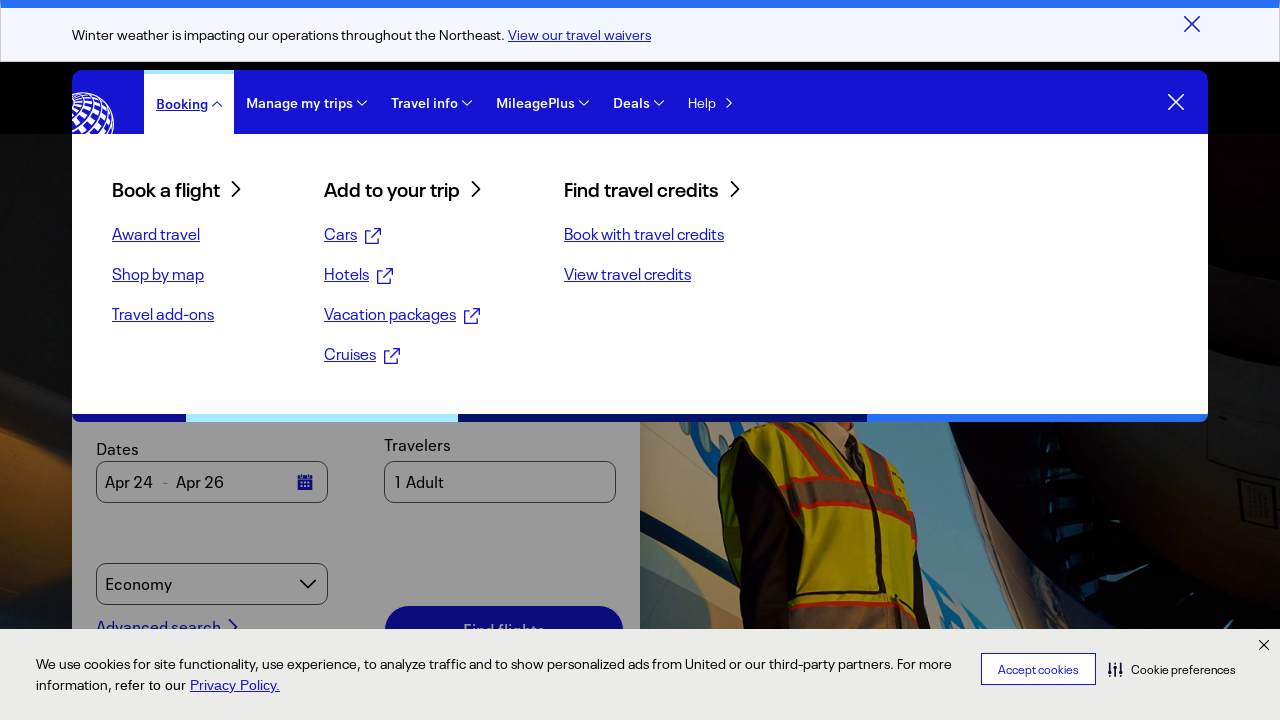

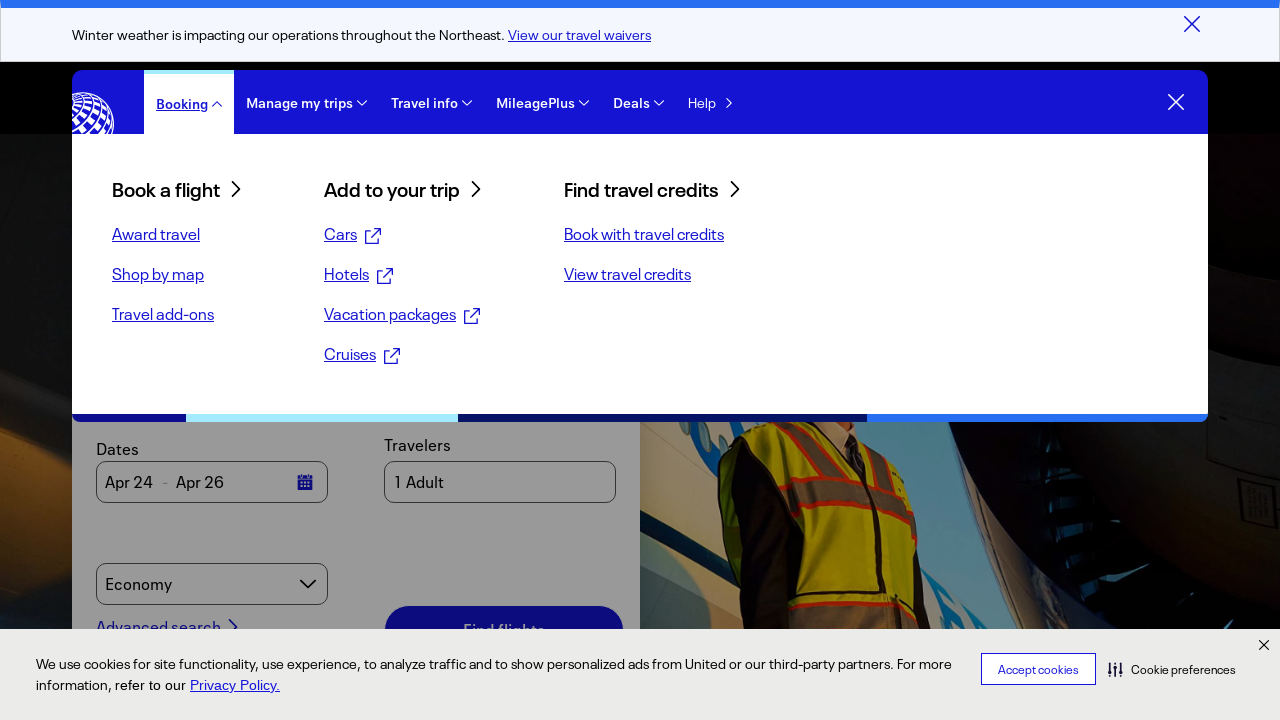